Tests a practice form by filling in name, email, password fields, selecting dropdown options, and submitting the form to verify success message

Starting URL: https://rahulshettyacademy.com/angularpractice/

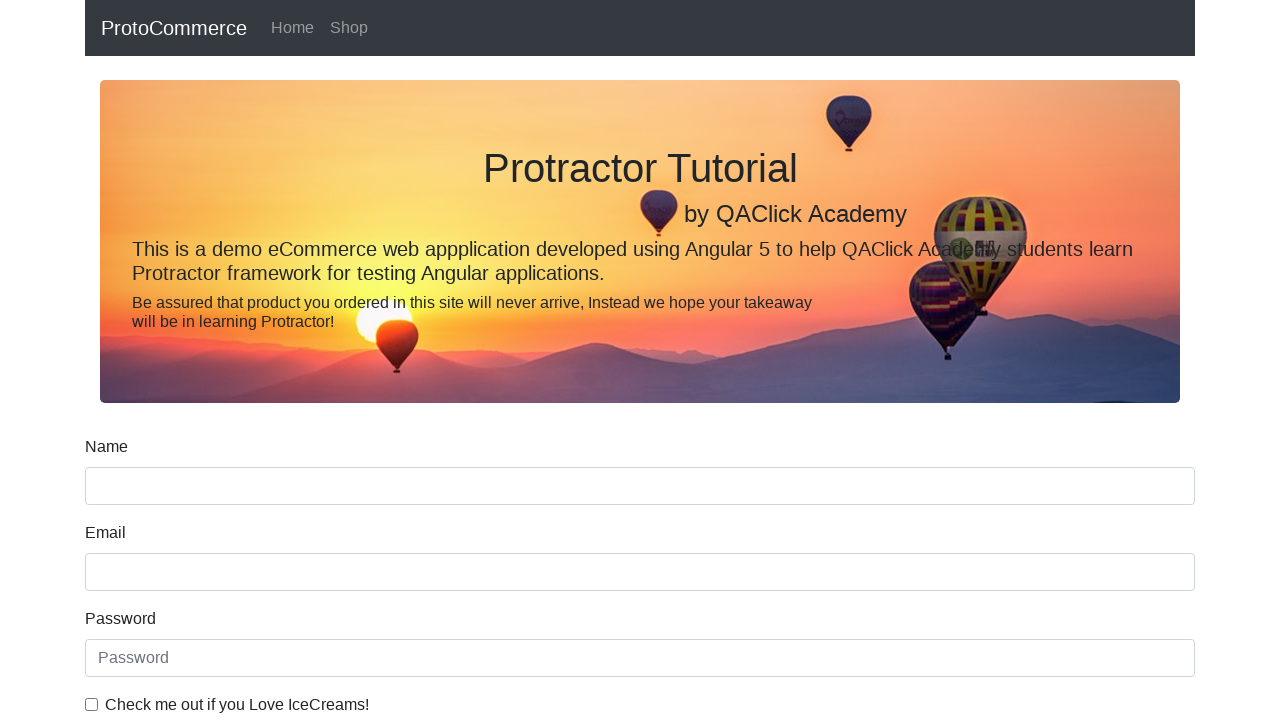

Filled name field with 'Valac Shiro' on input[name='name']
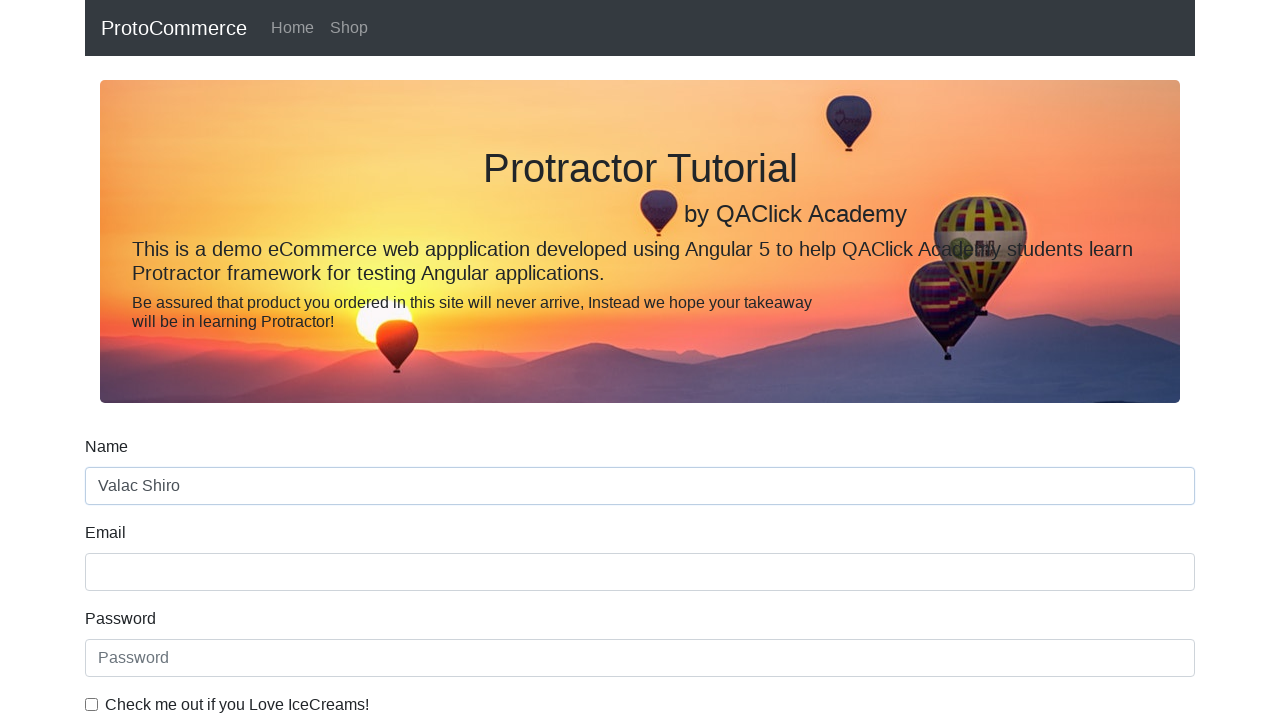

Filled email field with 'valac@shiro.com' on input[name='email']
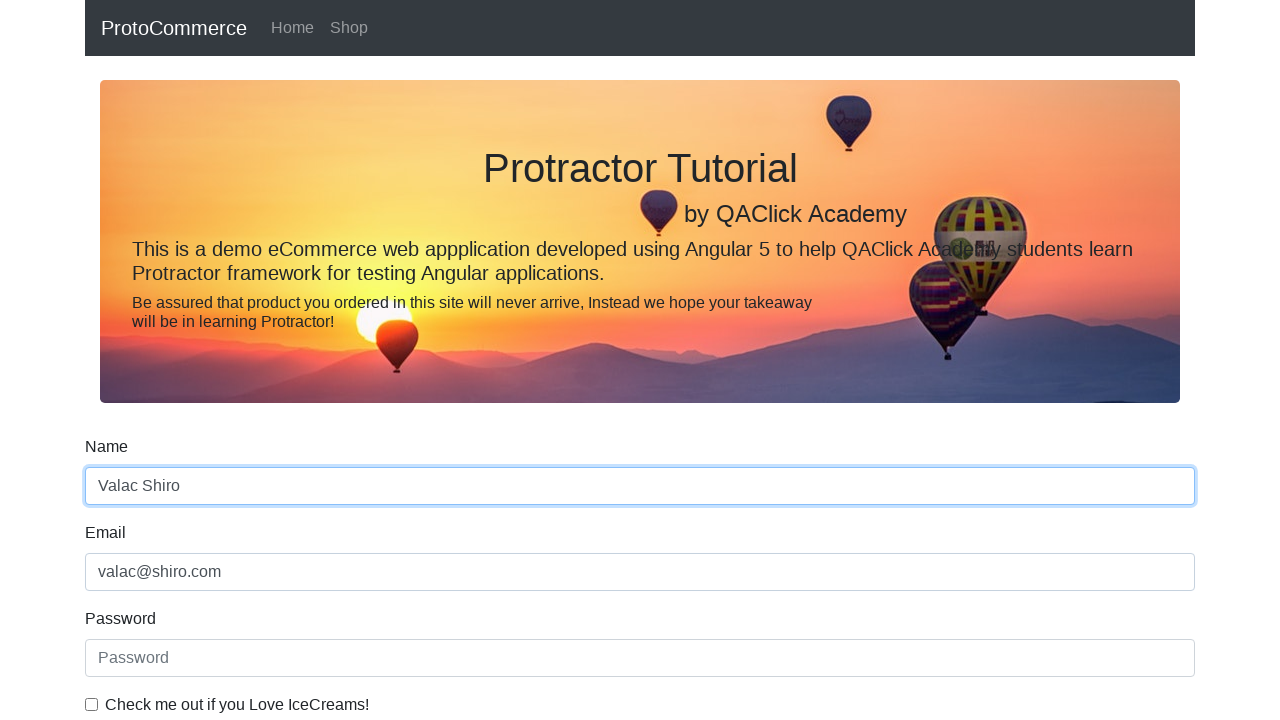

Filled password field with '1223456' on #exampleInputPassword1
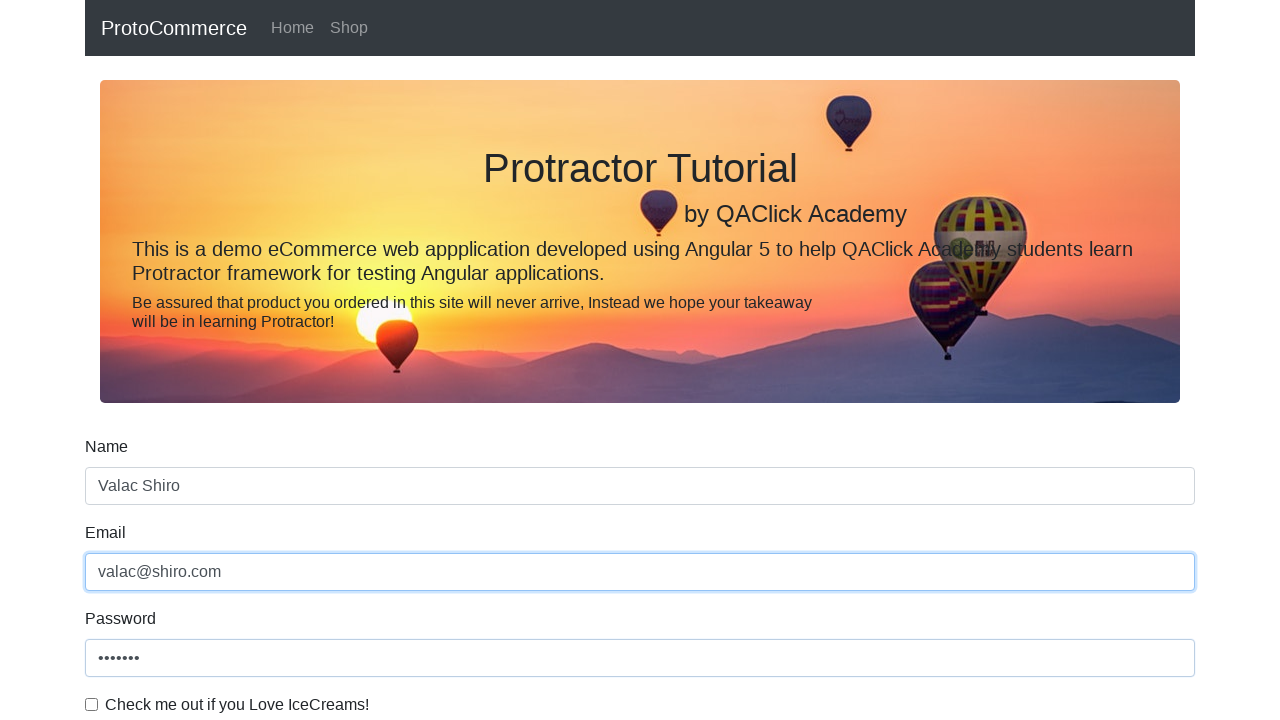

Checked the example checkbox at (92, 704) on #exampleCheck1
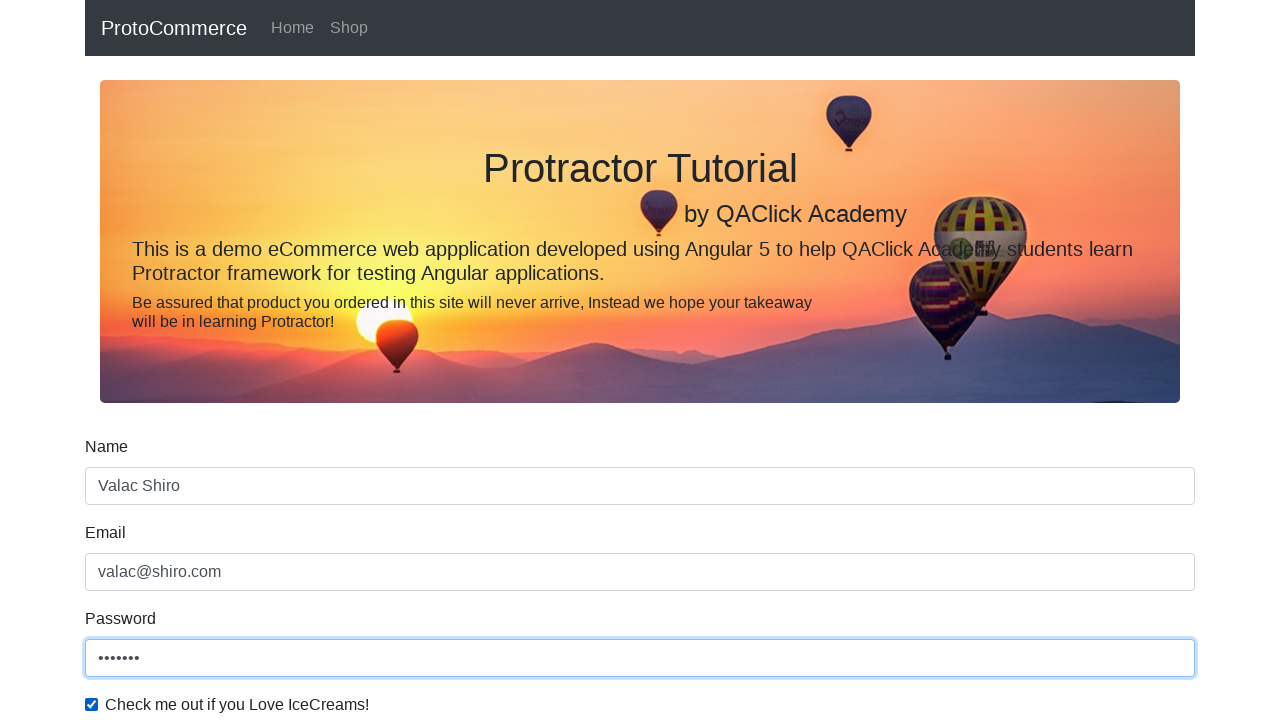

Selected 'Female' from dropdown by label on #exampleFormControlSelect1
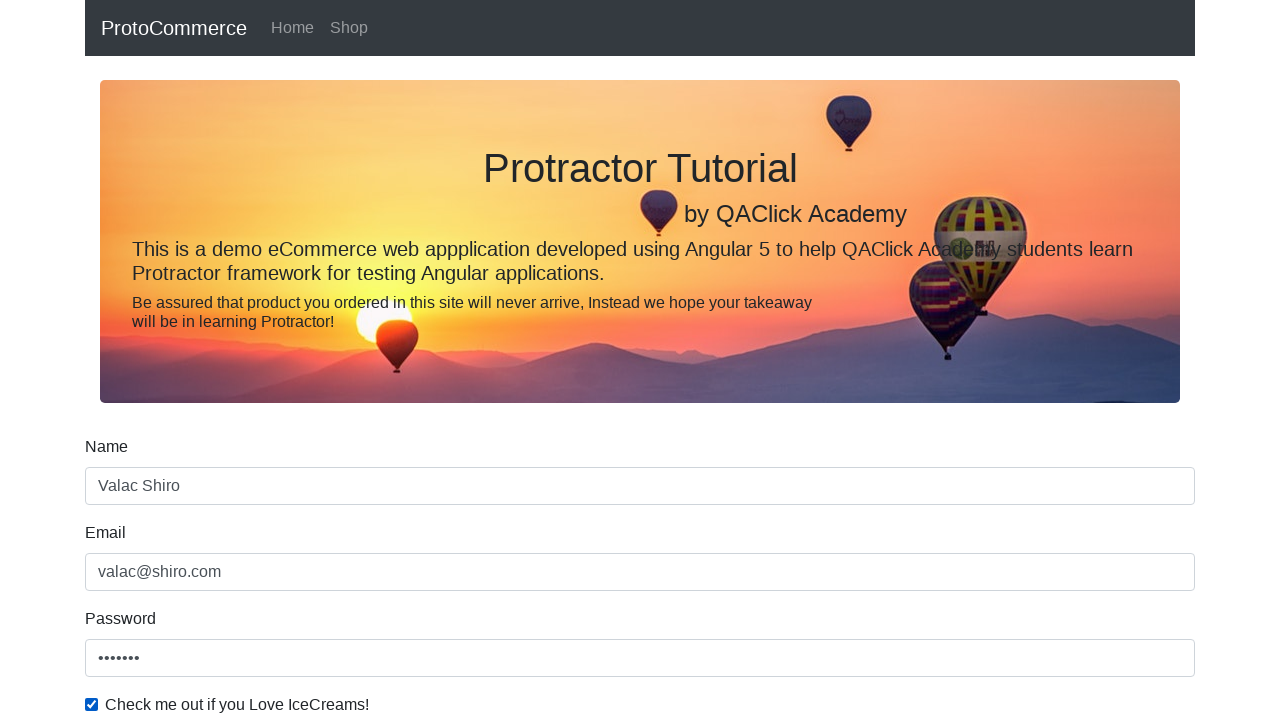

Selected first option from dropdown by index on #exampleFormControlSelect1
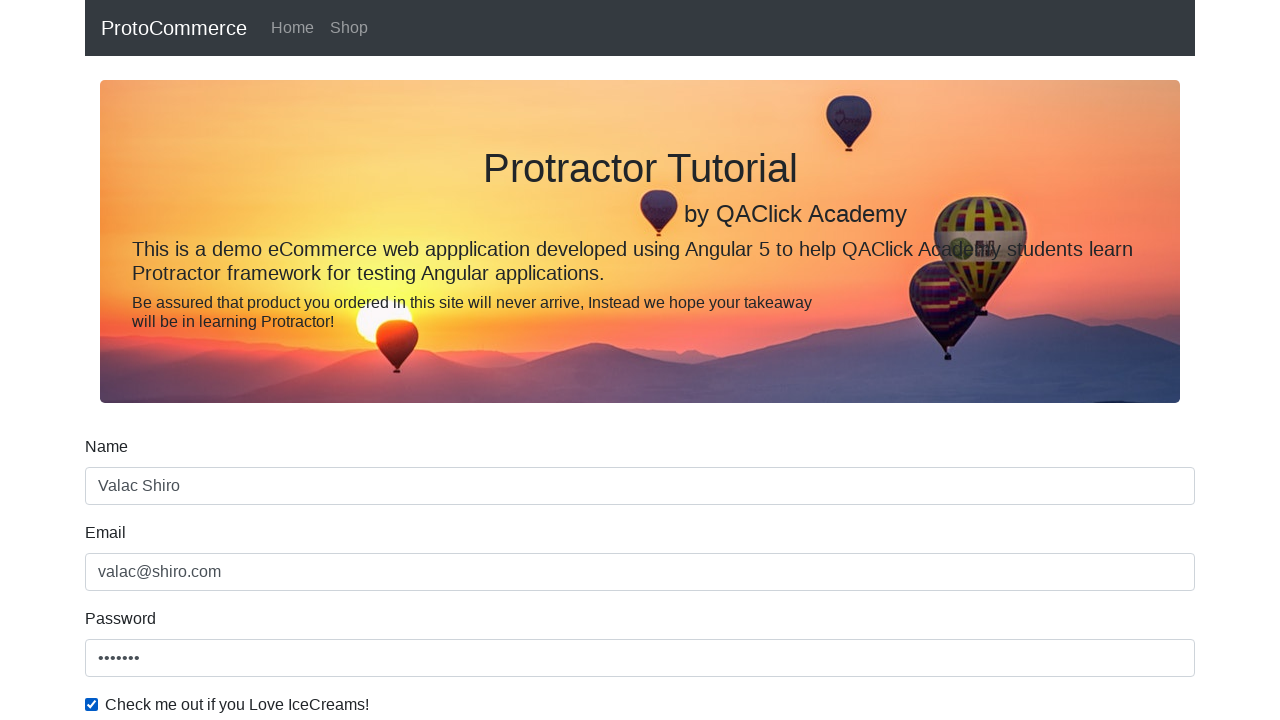

Clicked Submit button to submit the form at (123, 491) on xpath=//input[@value='Submit']
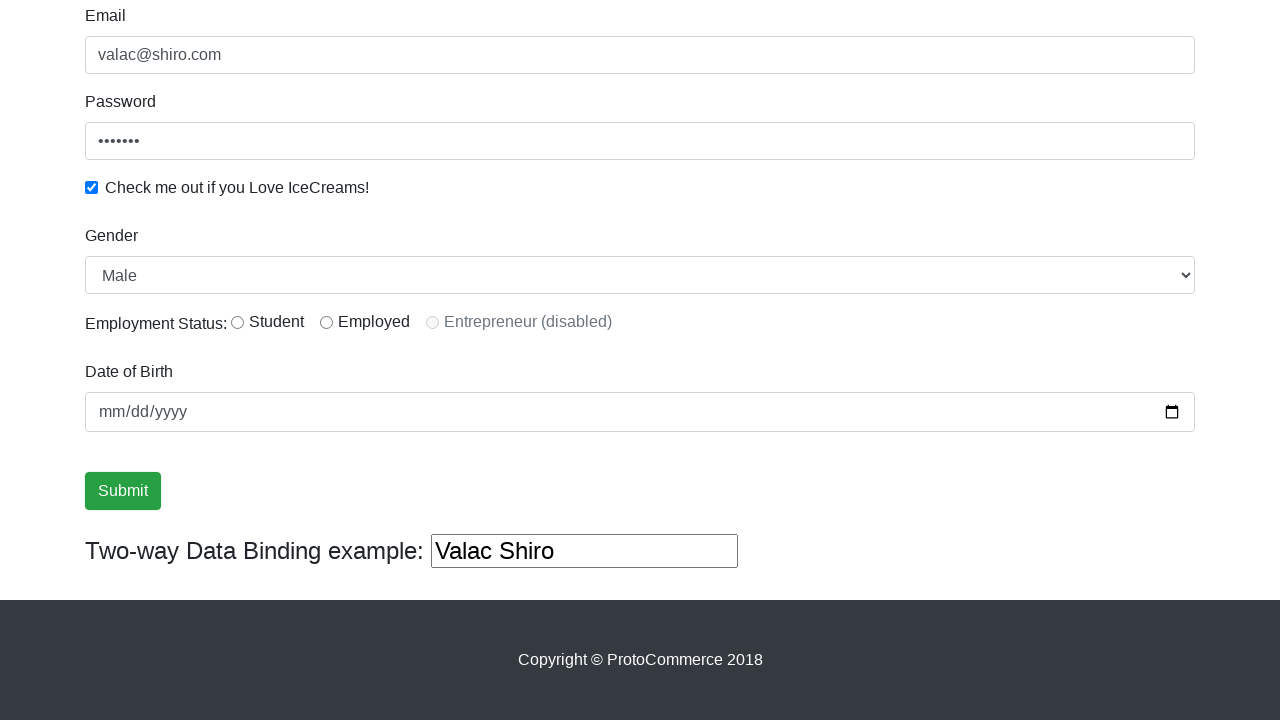

Success message appeared on the page
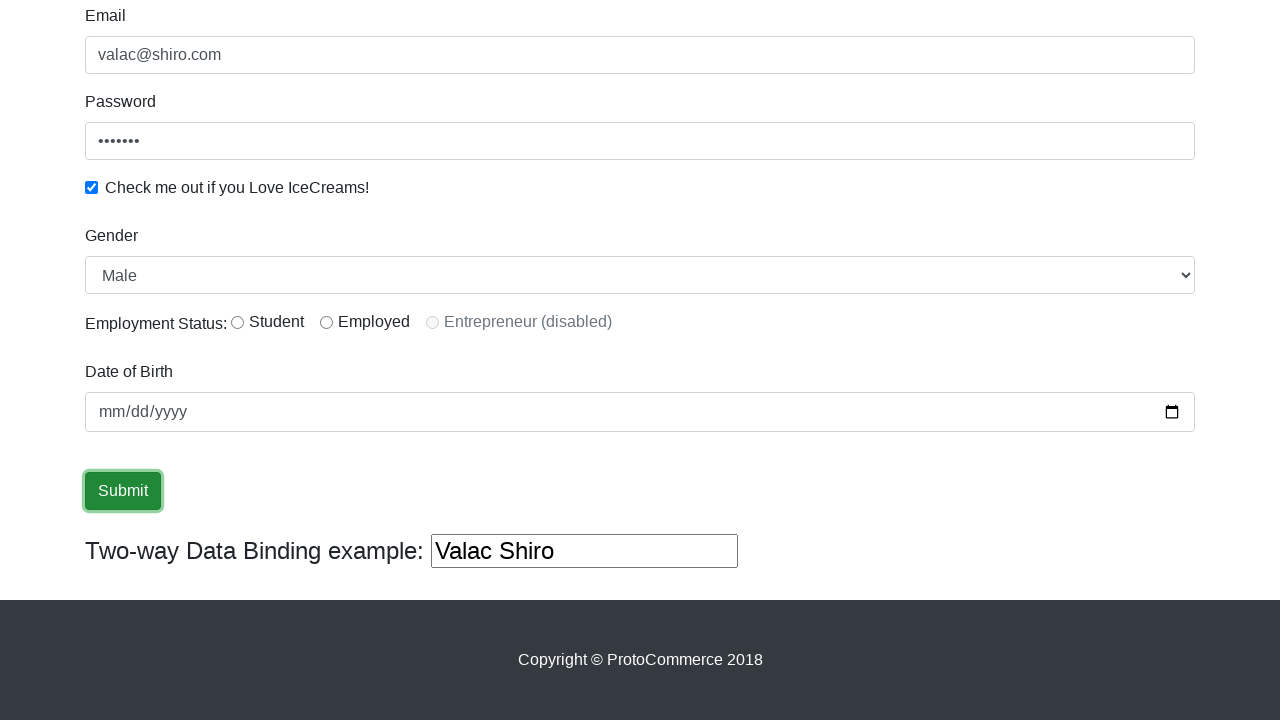

Retrieved success message text content
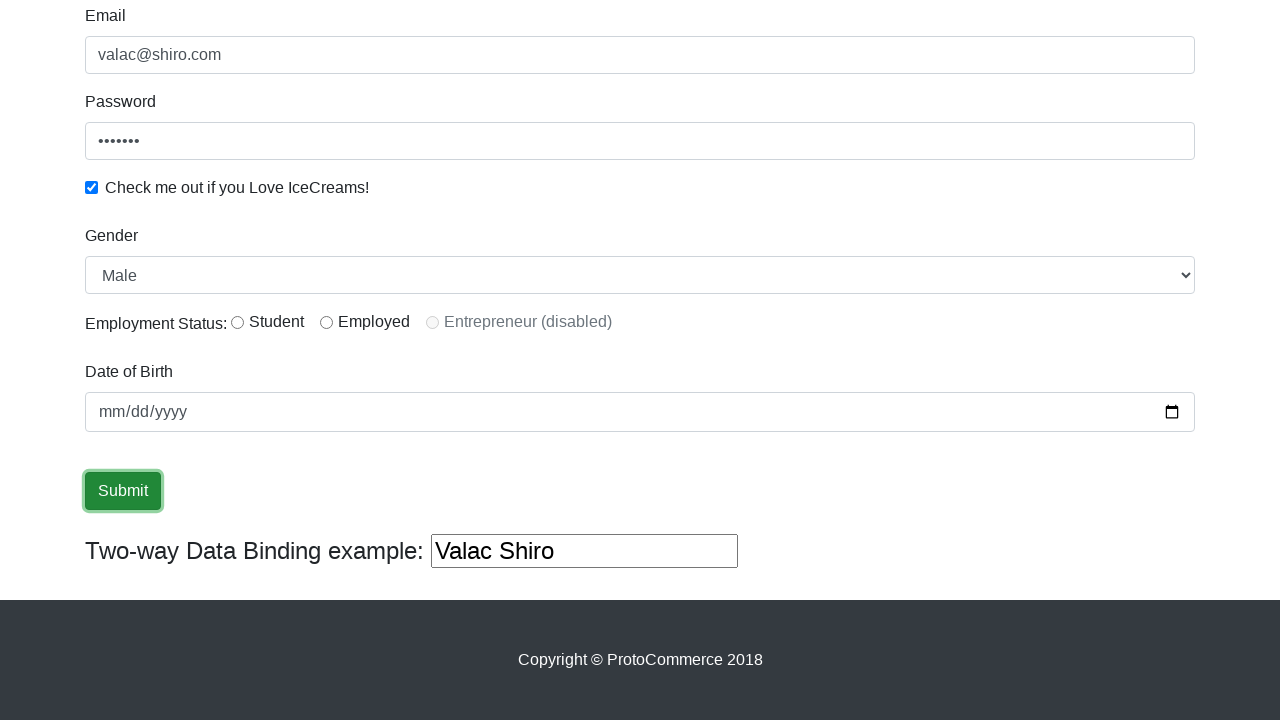

Verified 'Success' text is present in the message
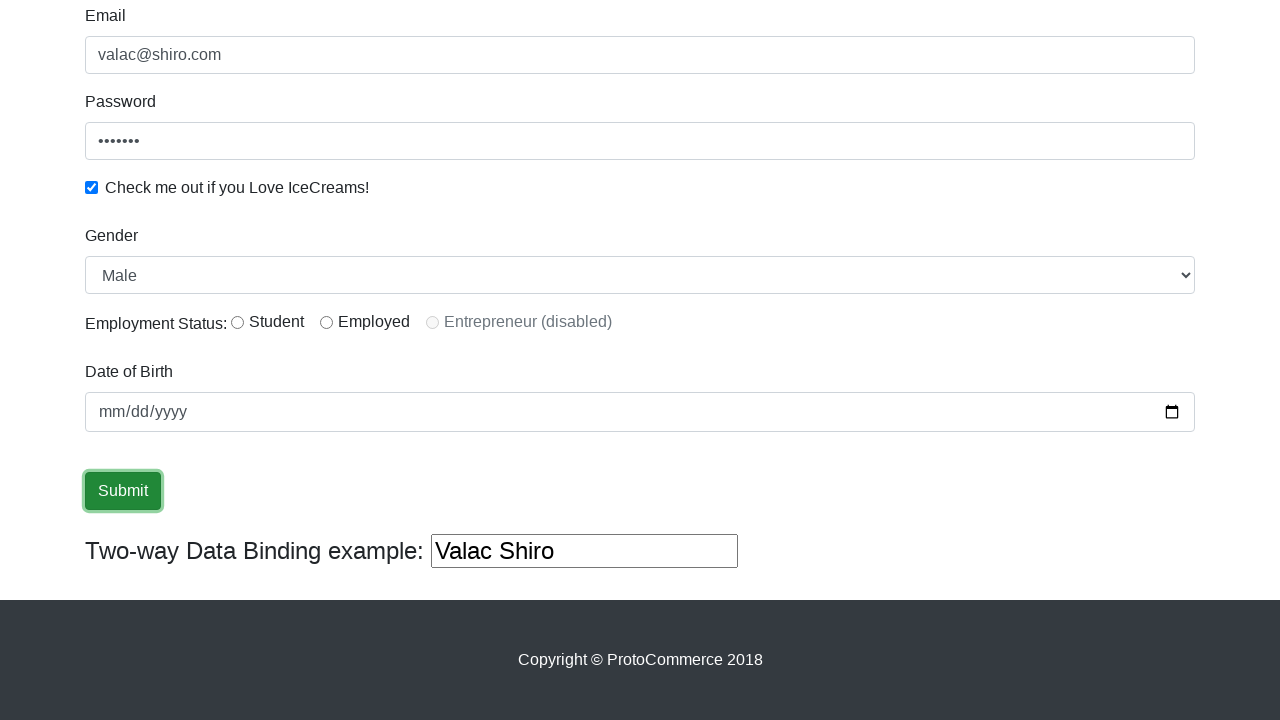

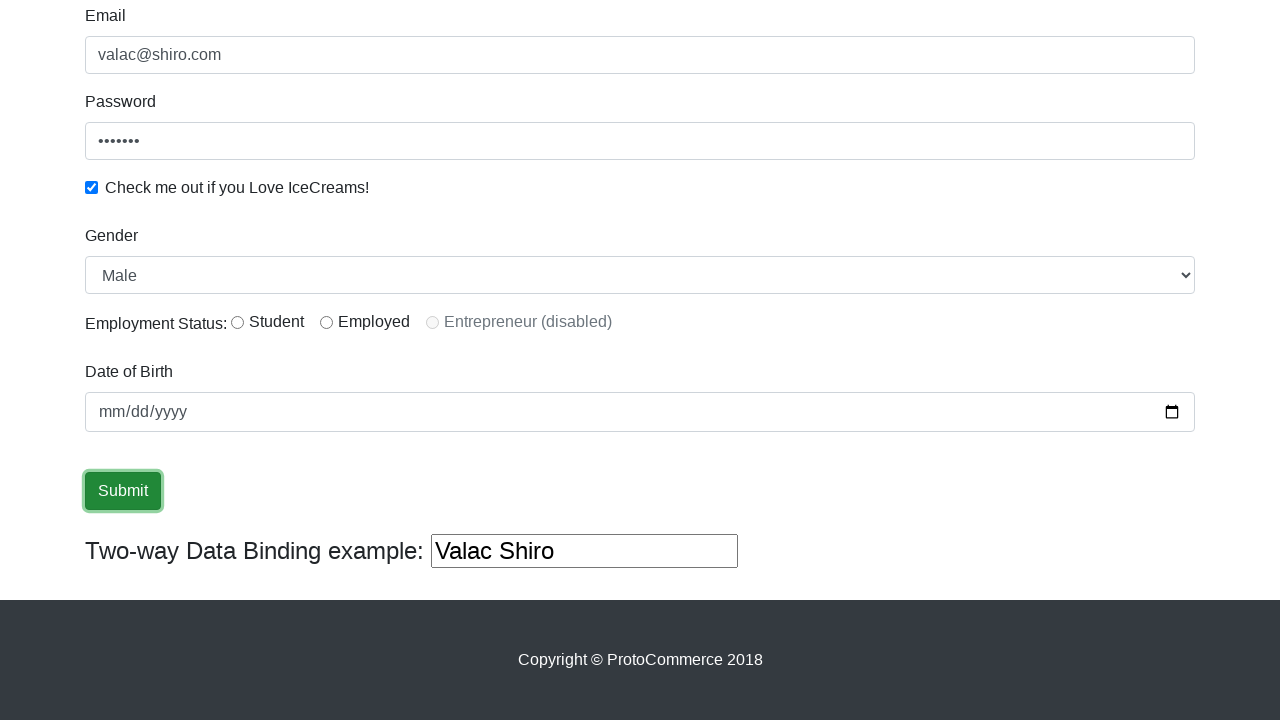